Tests password generator with empty inputs to verify default behavior generates a 16-character password

Starting URL: http://angel.net/~nic/passwd.current.html

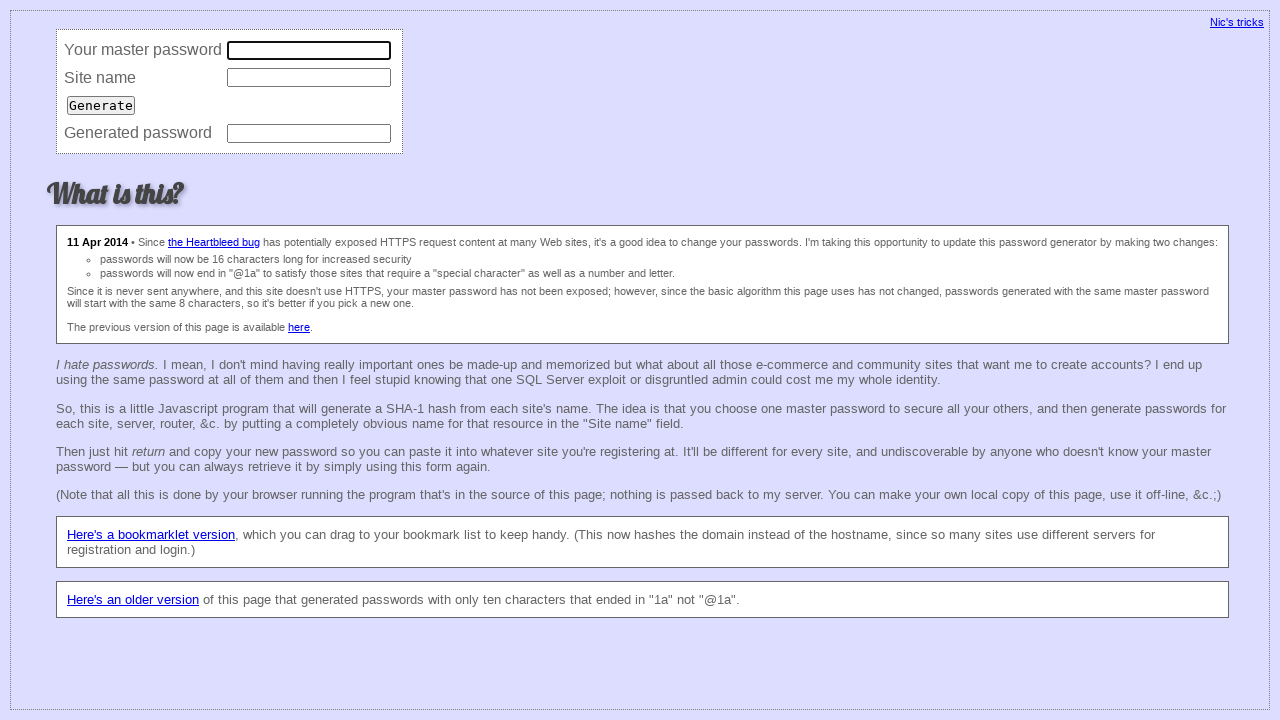

Clicked generate button with empty input fields at (101, 105) on input[type='submit']
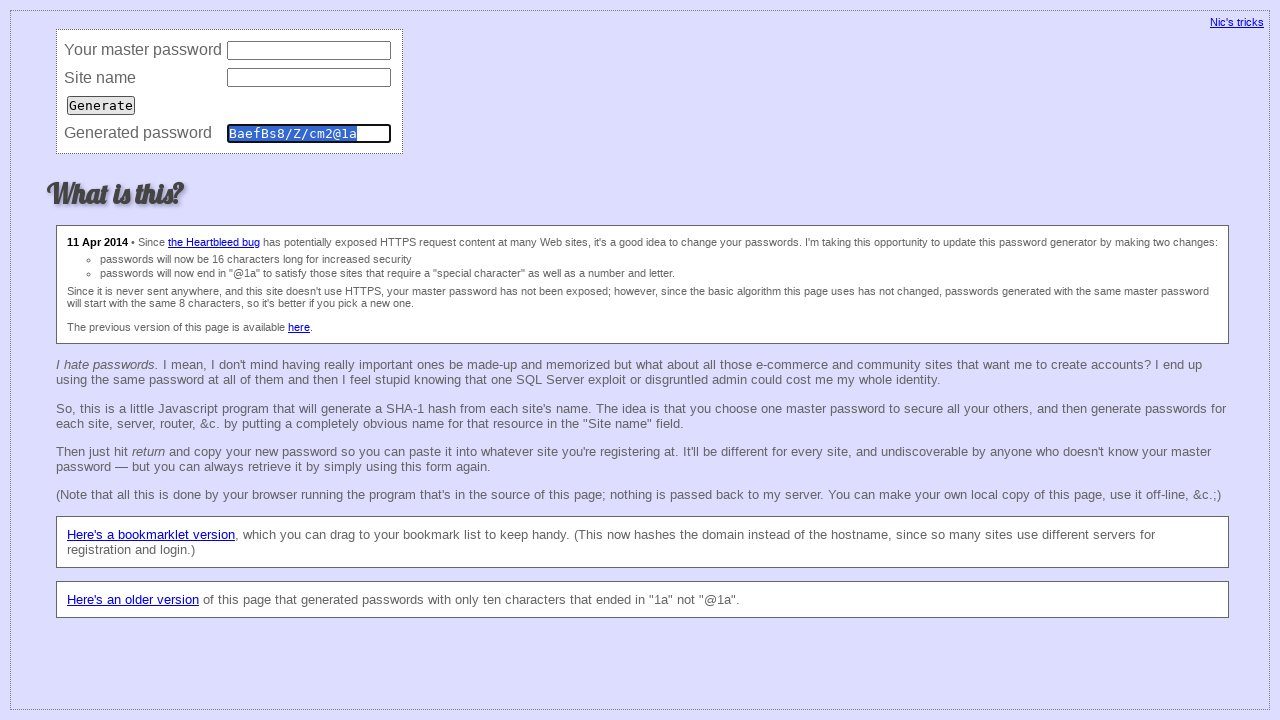

Verified that a 16-character password was generated
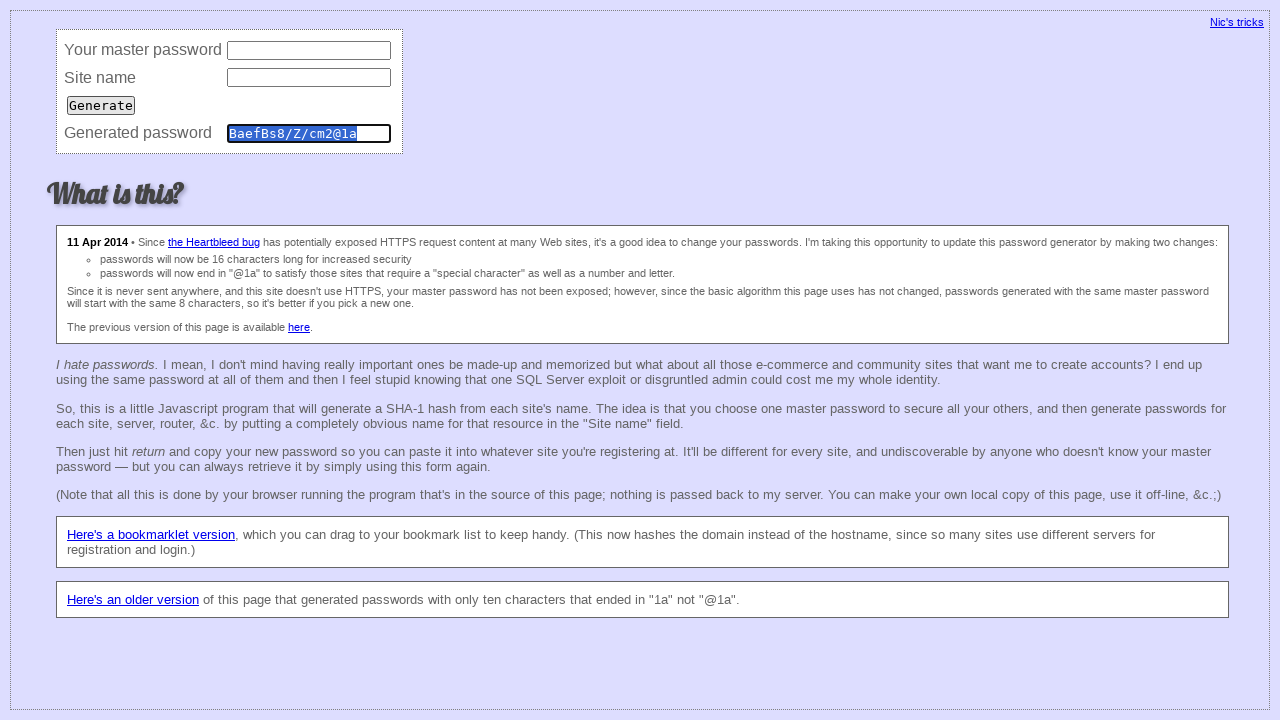

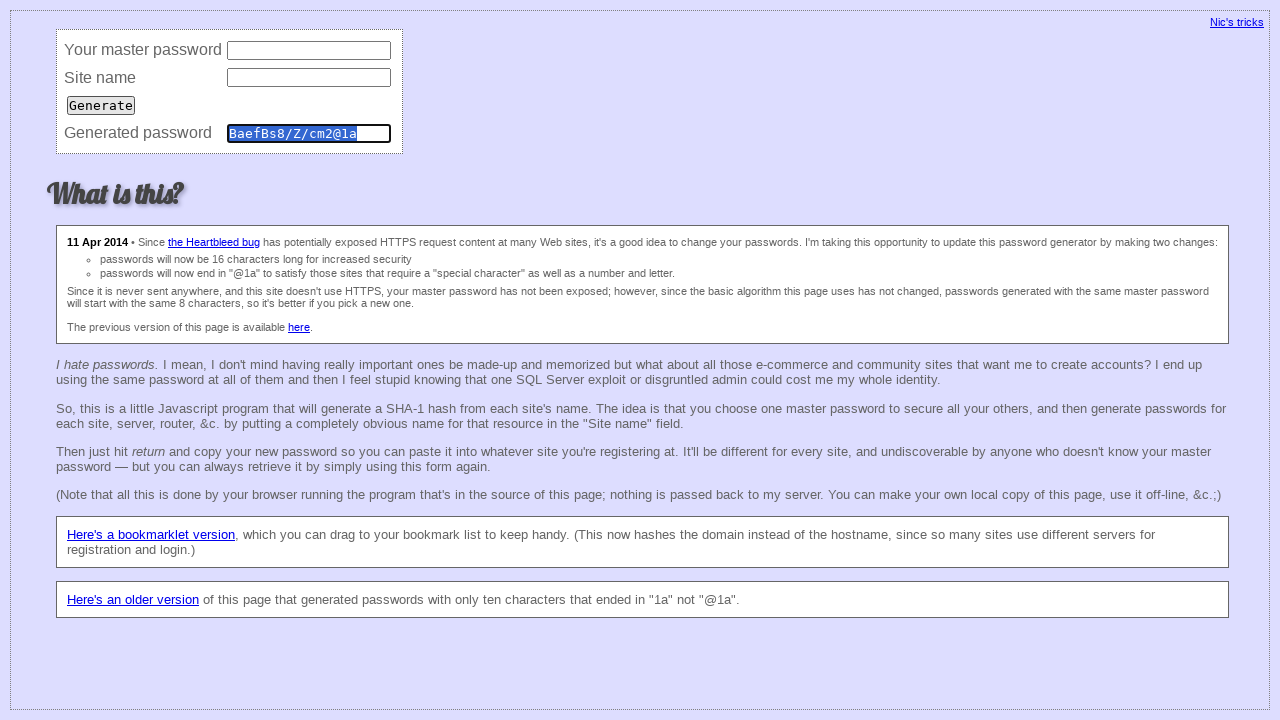